Tests that edits are saved when the edit field loses focus (blur)

Starting URL: https://demo.playwright.dev/todomvc

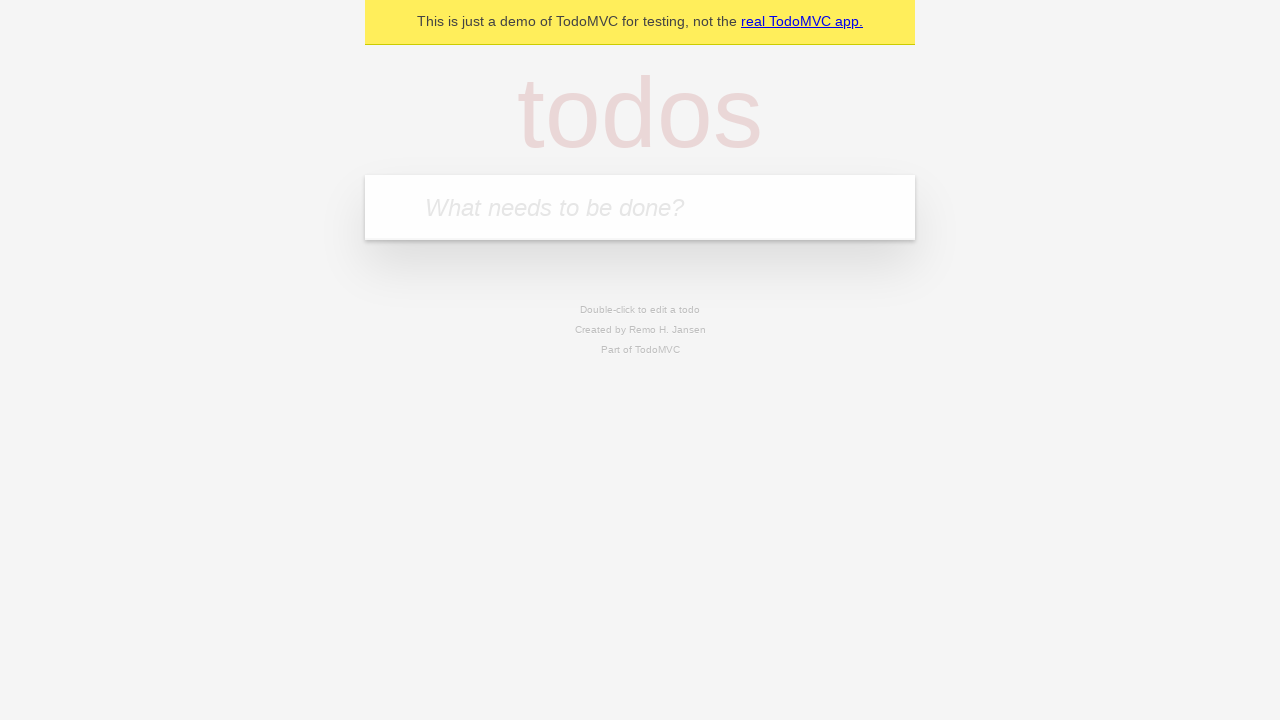

Filled first todo input with 'buy some cheese' on internal:attr=[placeholder="What needs to be done?"i]
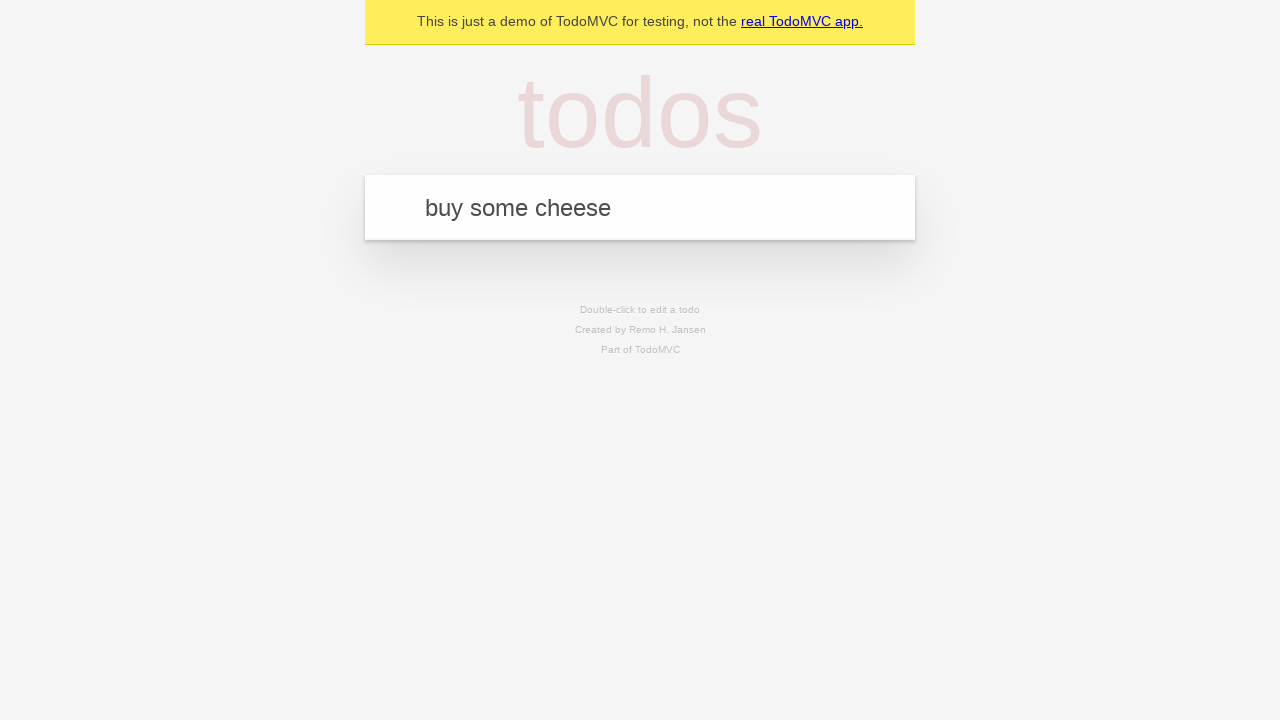

Pressed Enter to create first todo on internal:attr=[placeholder="What needs to be done?"i]
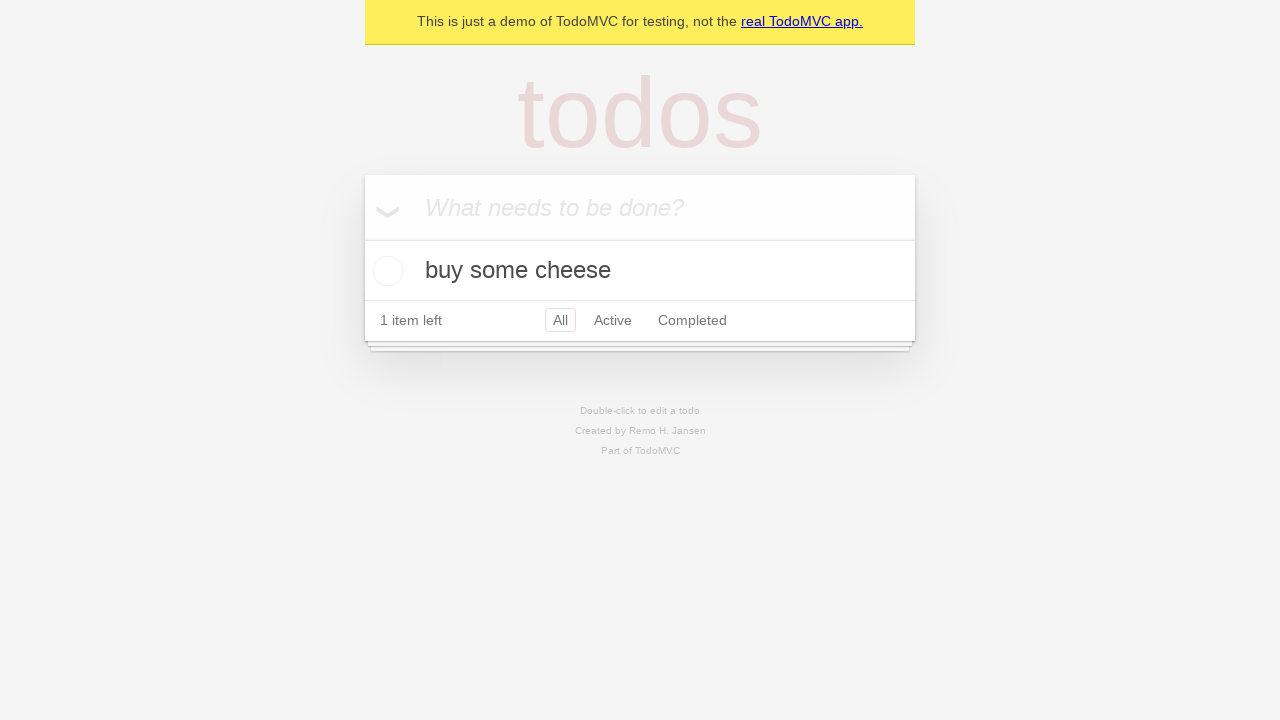

Filled second todo input with 'feed the cat' on internal:attr=[placeholder="What needs to be done?"i]
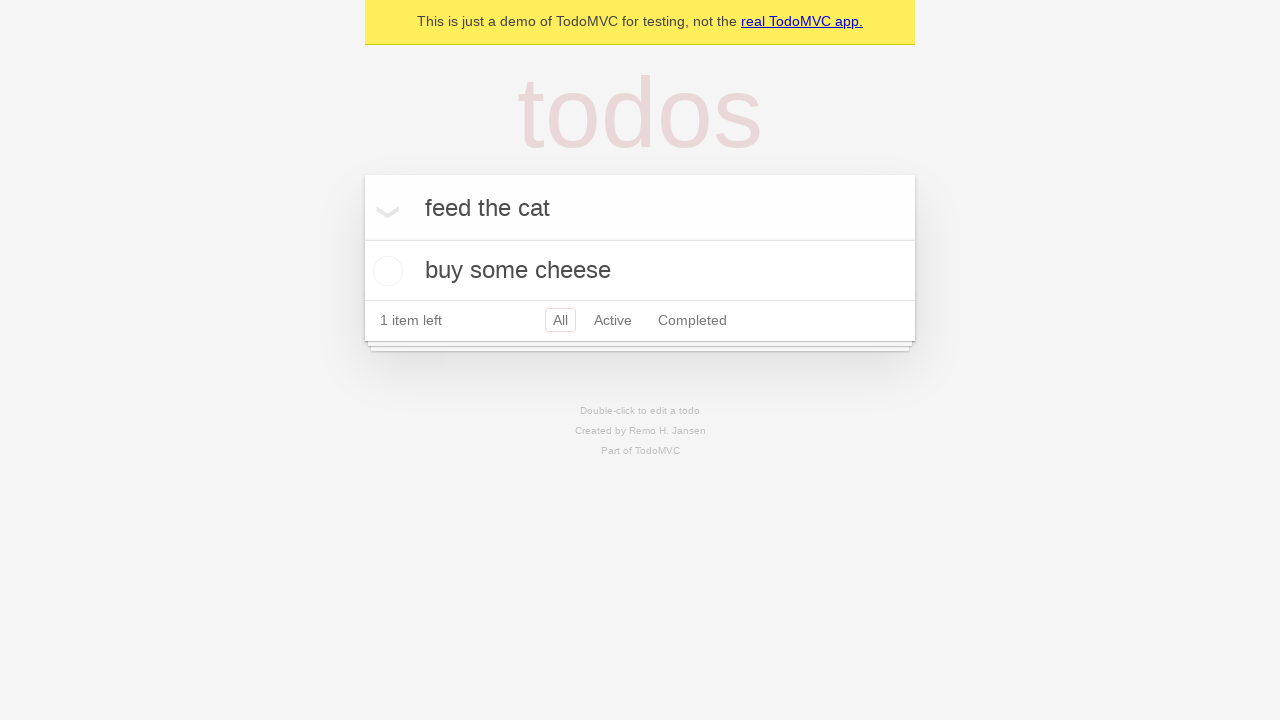

Pressed Enter to create second todo on internal:attr=[placeholder="What needs to be done?"i]
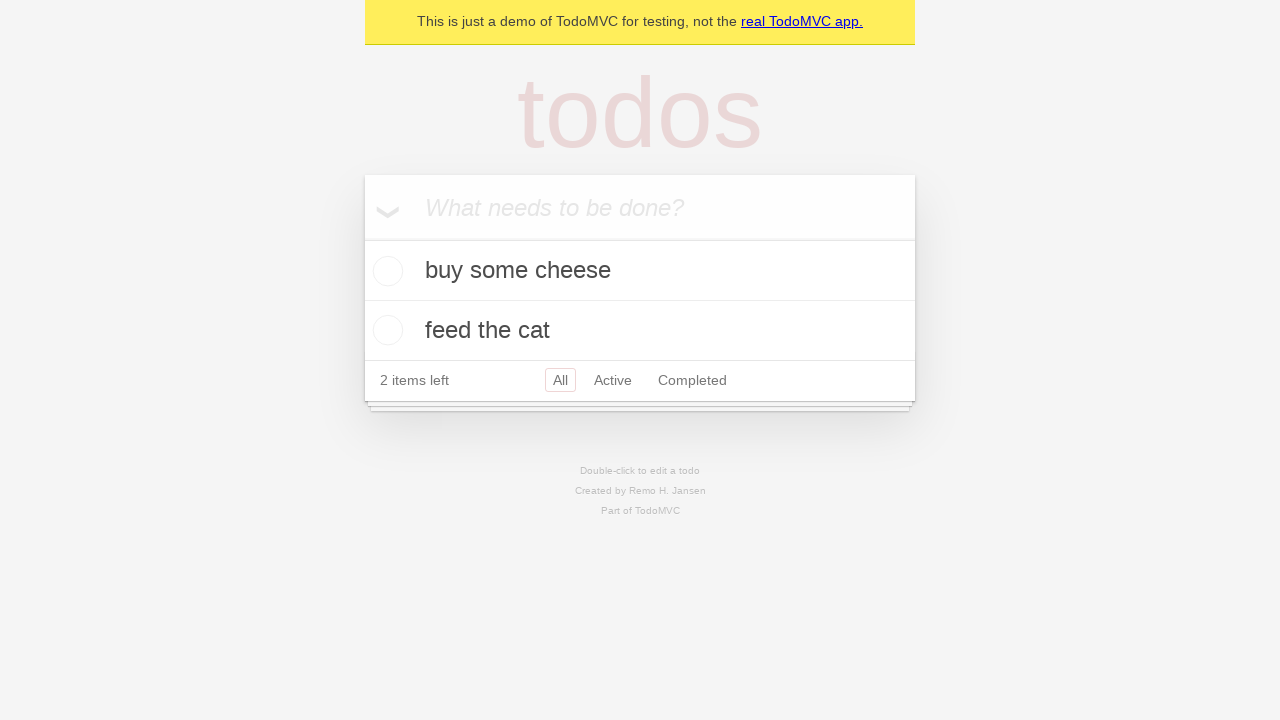

Filled third todo input with 'book a doctors appointment' on internal:attr=[placeholder="What needs to be done?"i]
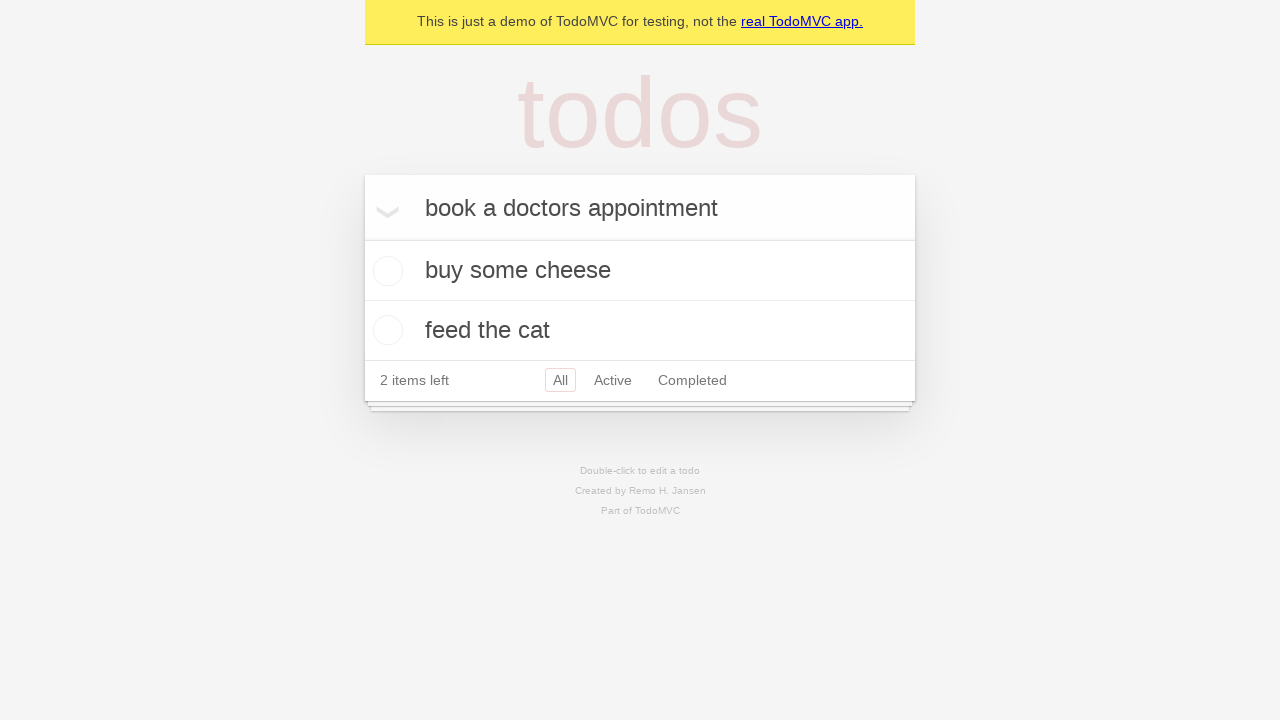

Pressed Enter to create third todo on internal:attr=[placeholder="What needs to be done?"i]
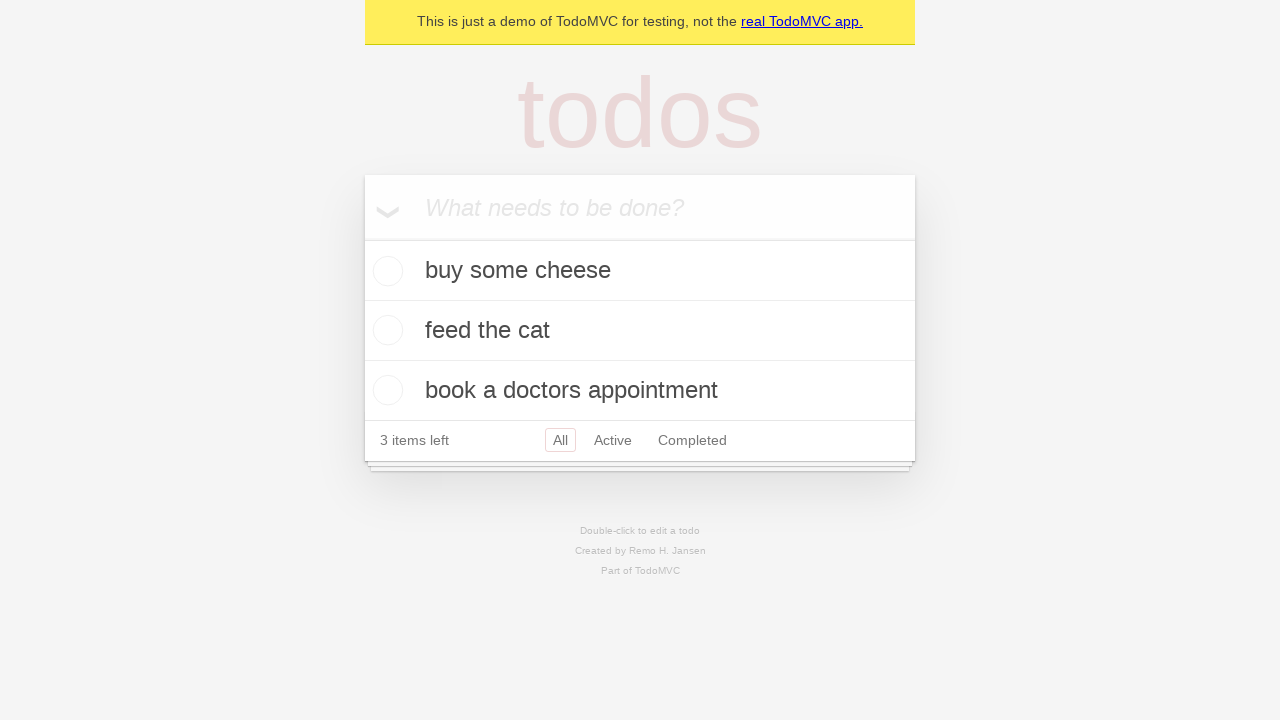

Double-clicked second todo to enter edit mode at (640, 331) on internal:testid=[data-testid="todo-item"s] >> nth=1
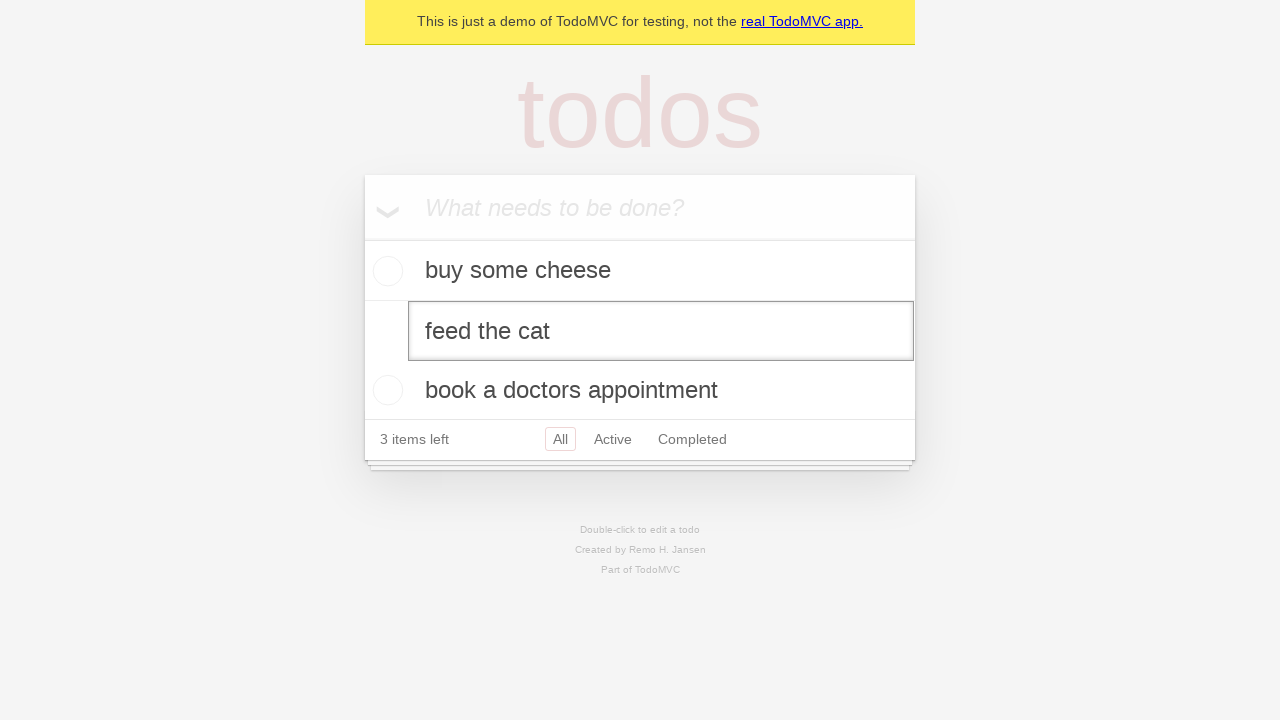

Changed edit field text to 'buy some sausages' on internal:testid=[data-testid="todo-item"s] >> nth=1 >> internal:role=textbox[nam
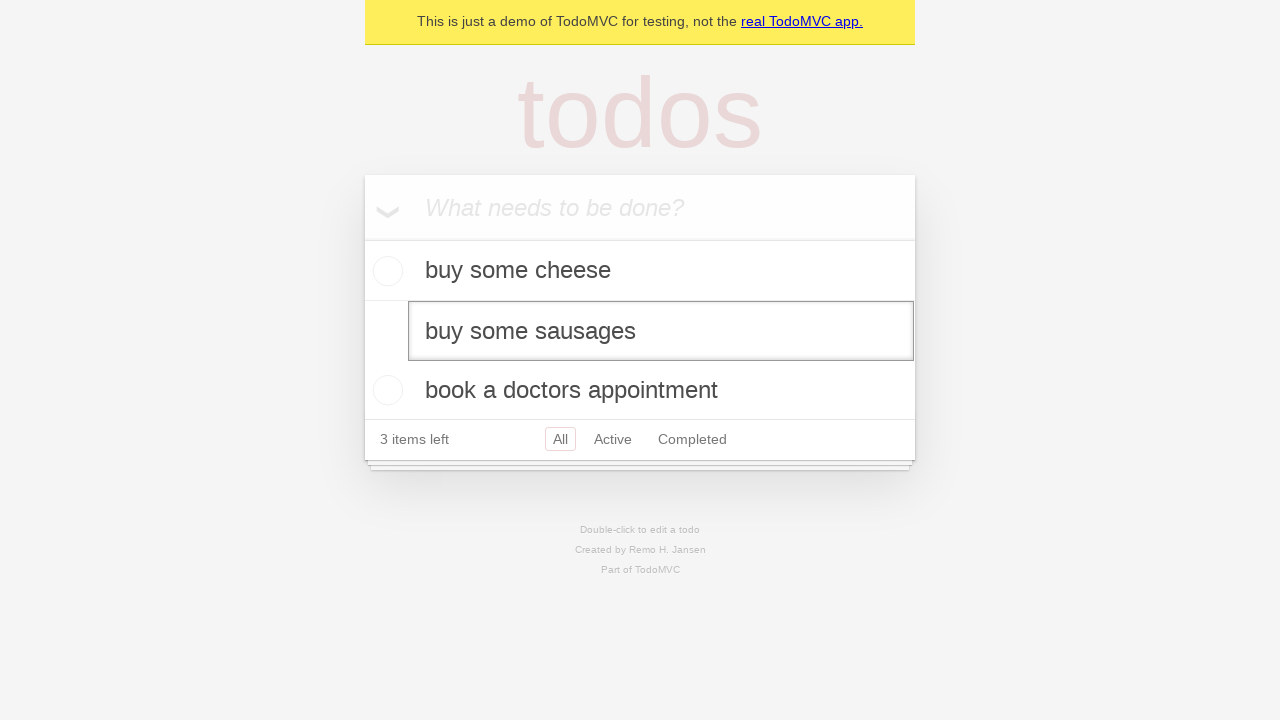

Dispatched blur event on edit field to save changes
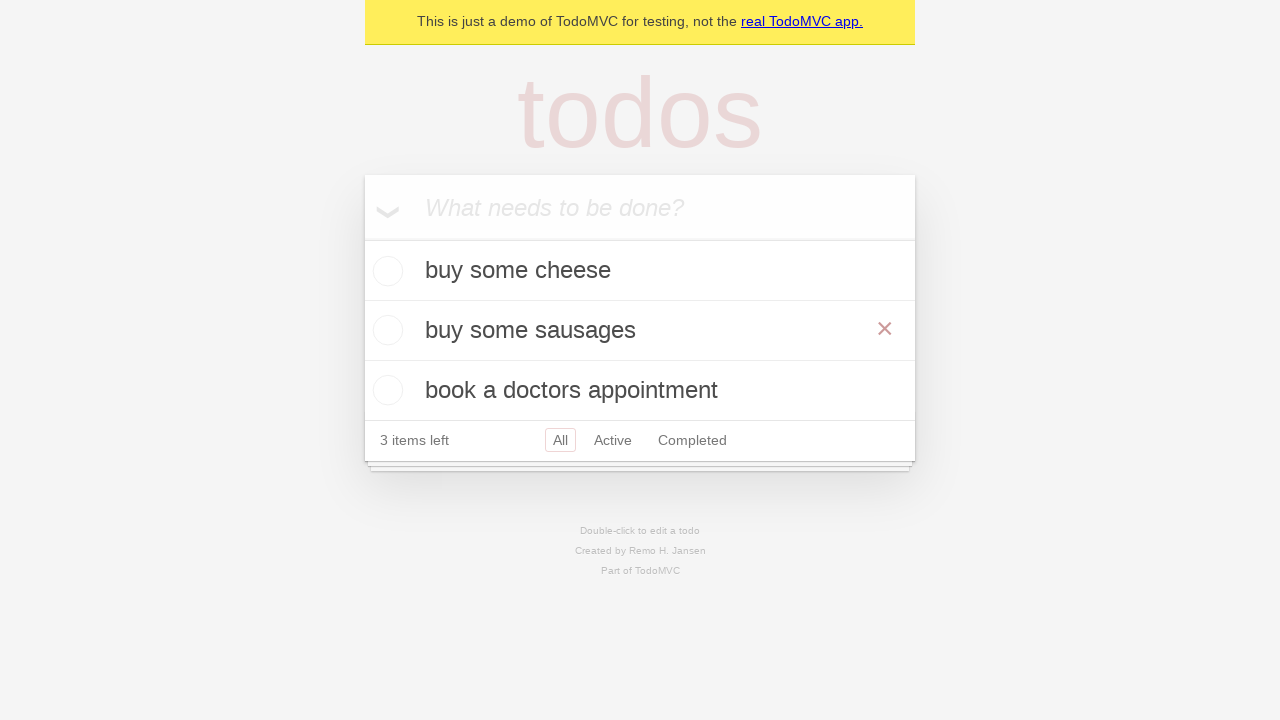

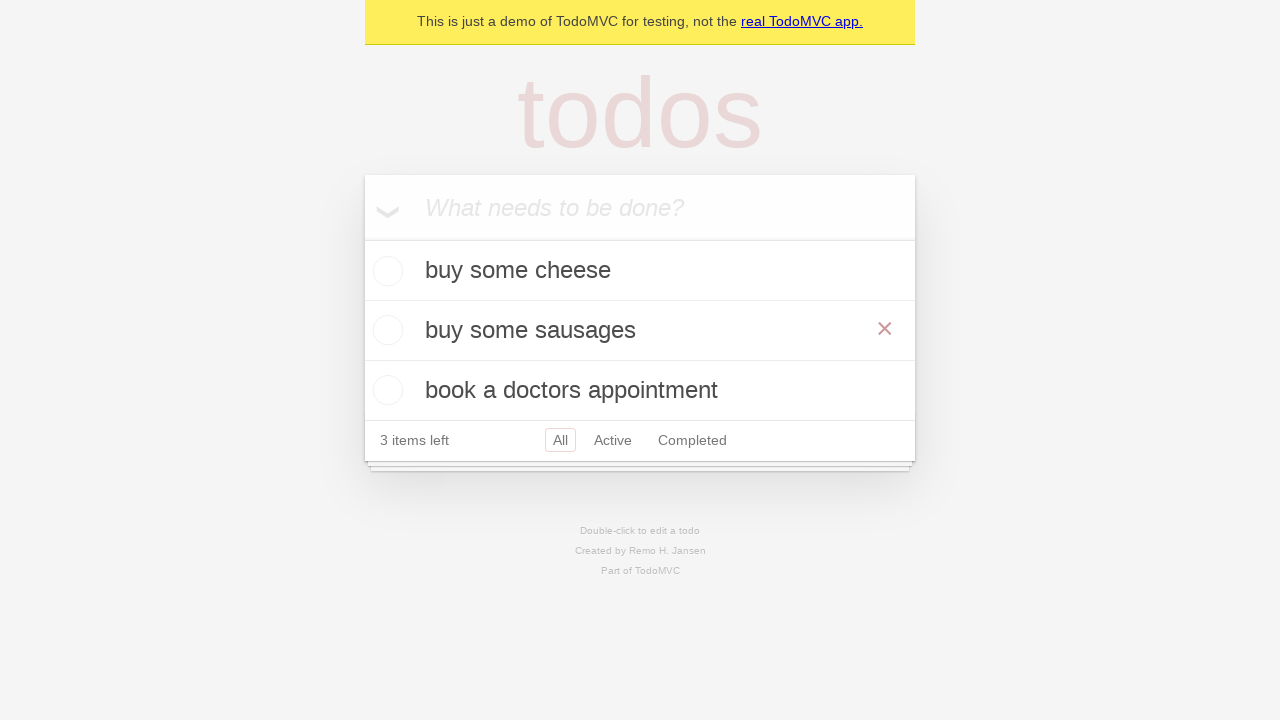